Navigates to the Purplle beauty e-commerce homepage and verifies the page loads successfully

Starting URL: https://www.purplle.com/

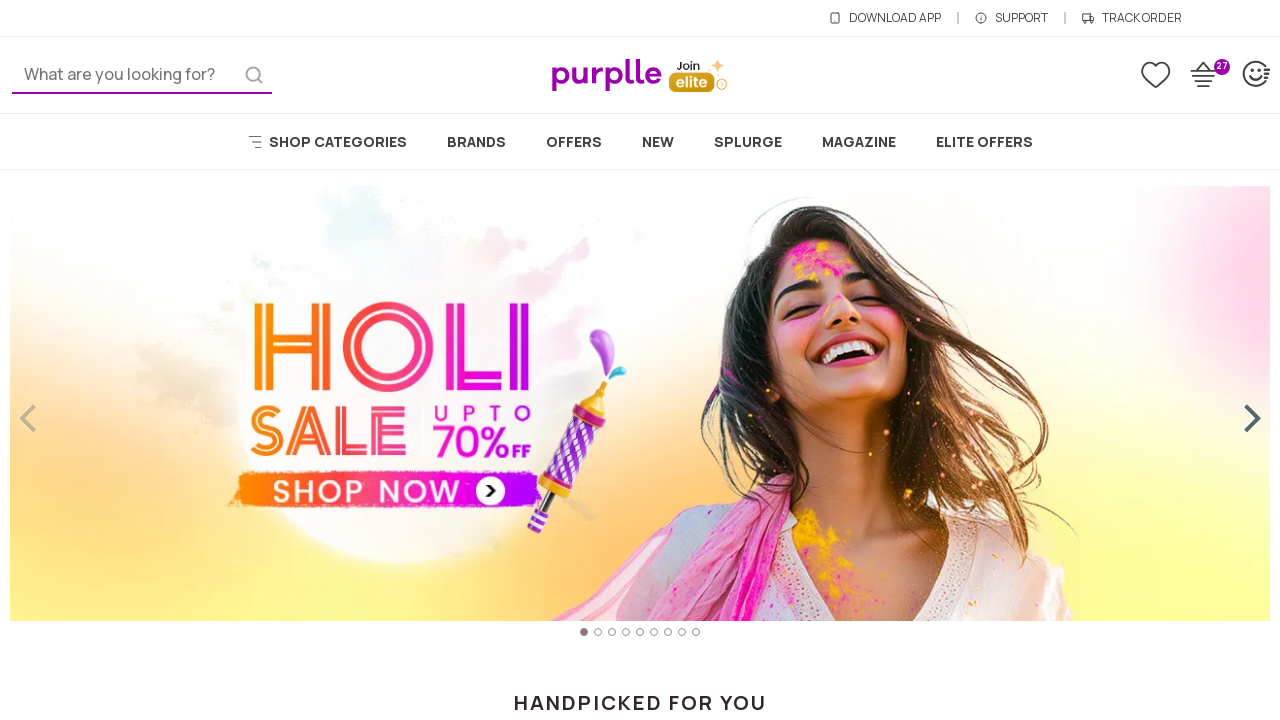

Page DOM content loaded
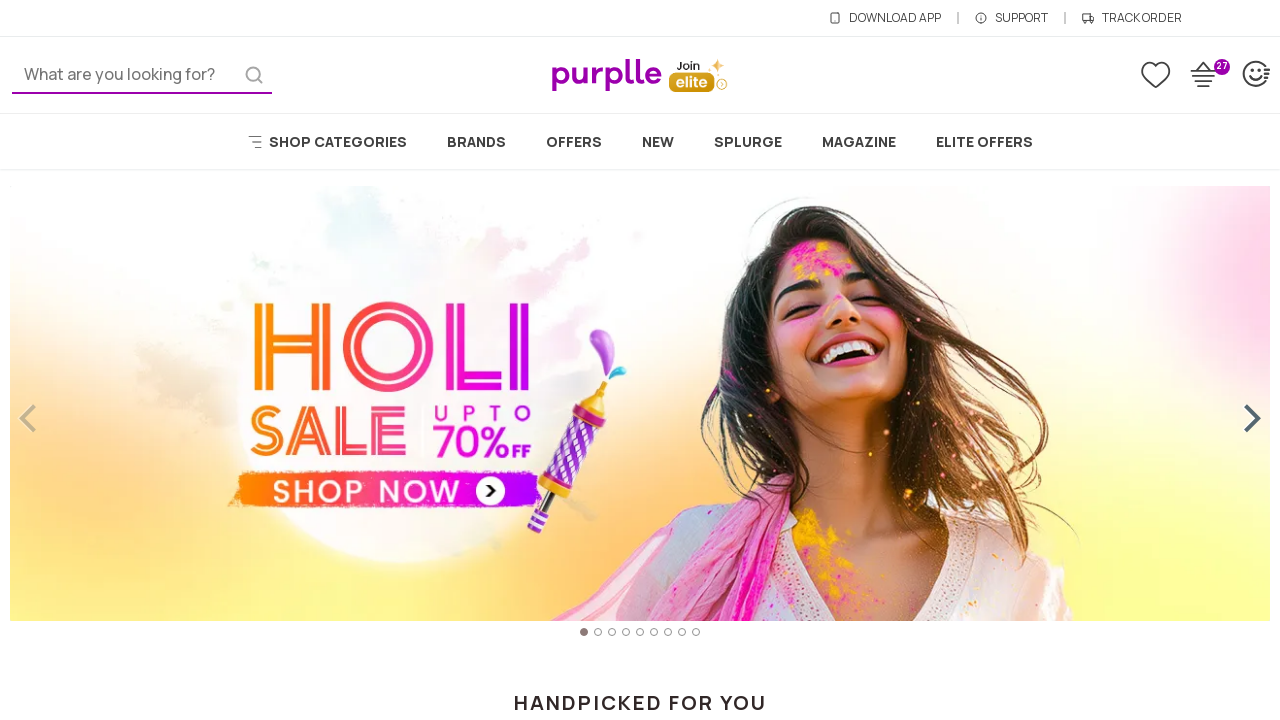

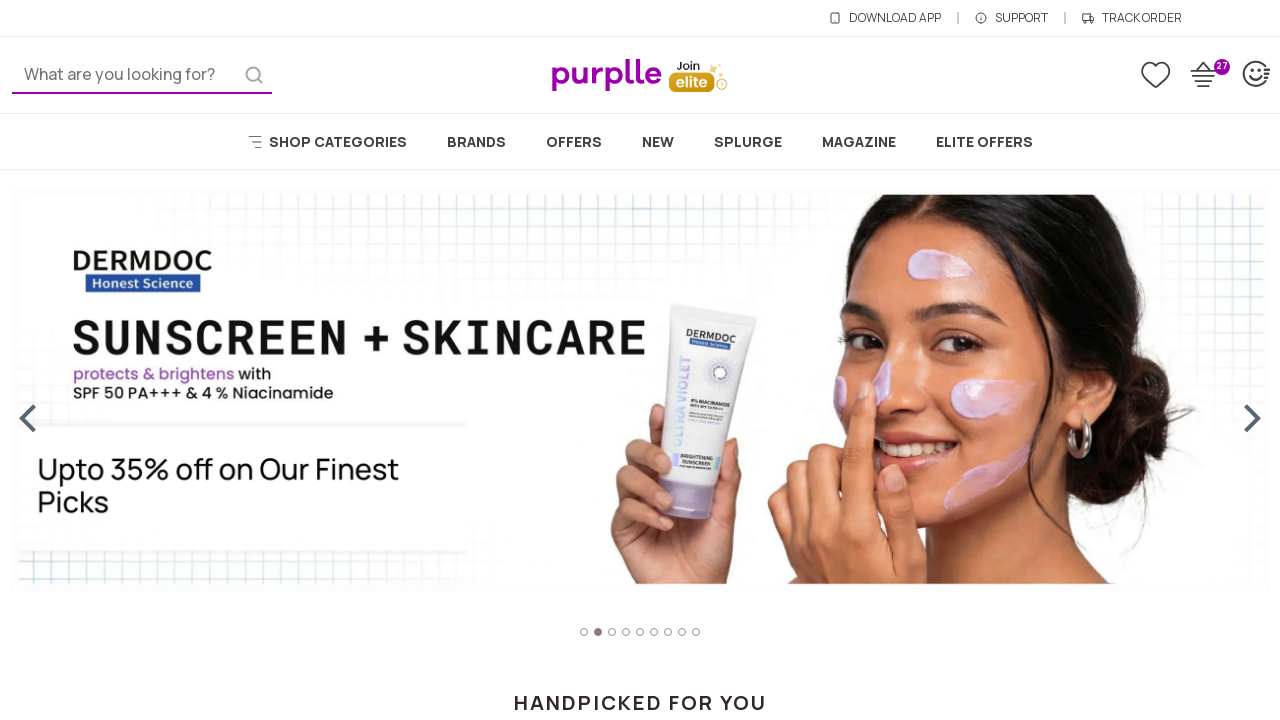